Tests filtering to display only active (incomplete) items

Starting URL: https://demo.playwright.dev/todomvc

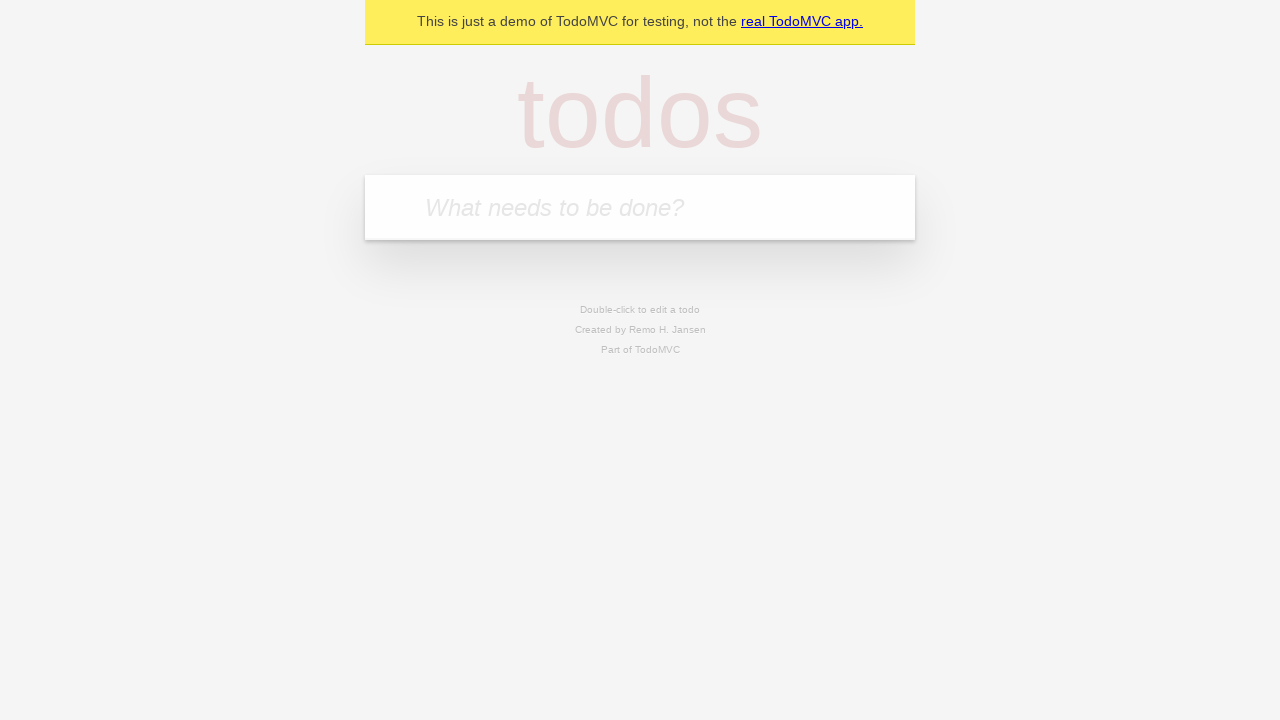

Filled new todo input with 'buy some cheese' on .new-todo
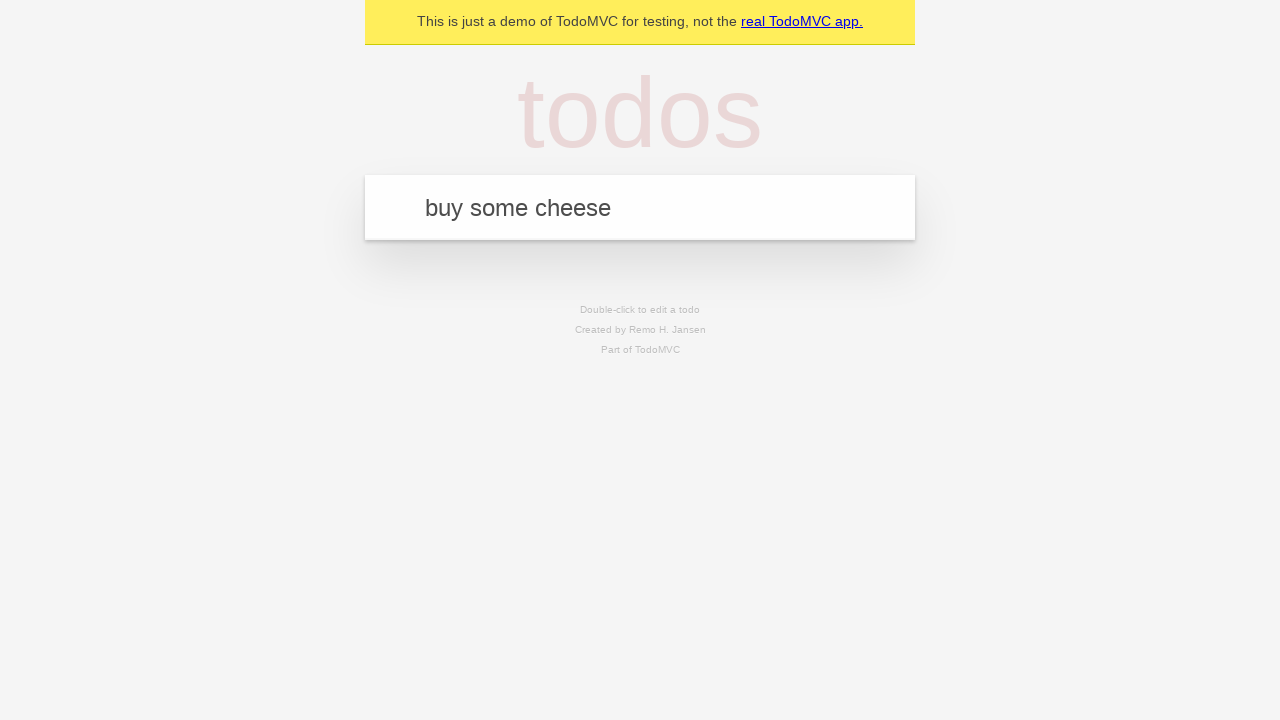

Pressed Enter to add first todo on .new-todo
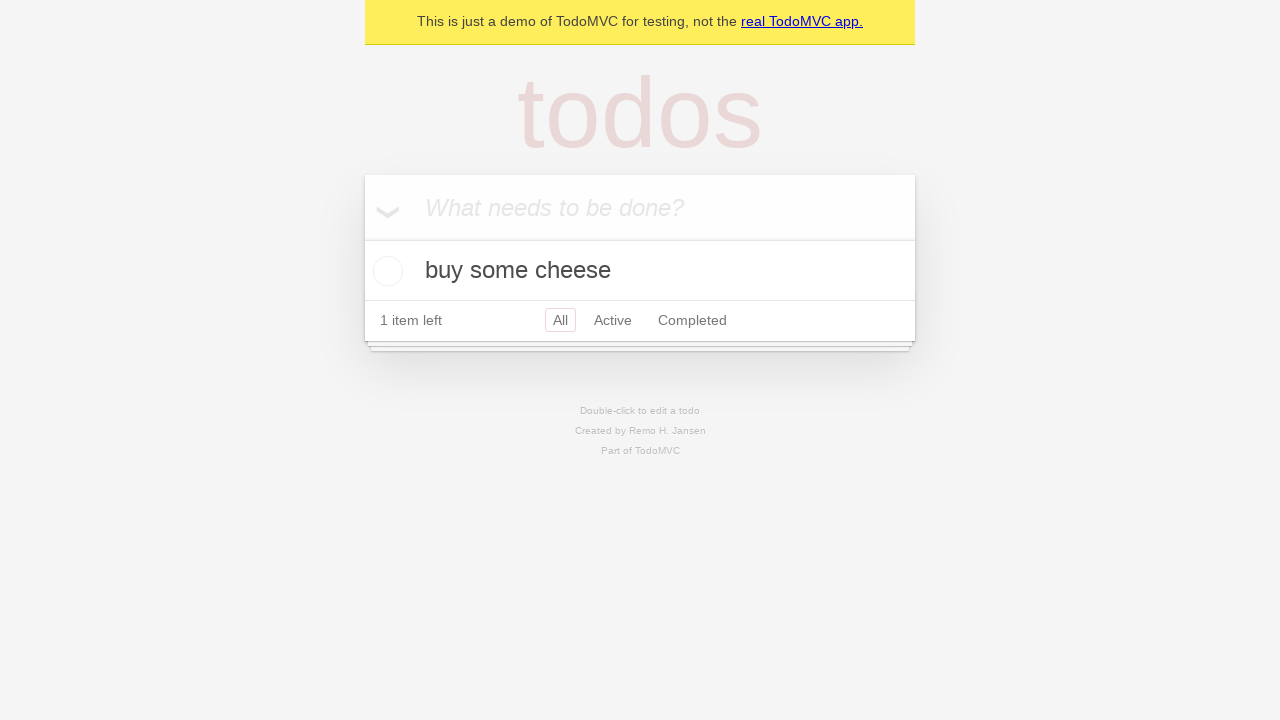

Filled new todo input with 'feed the cat' on .new-todo
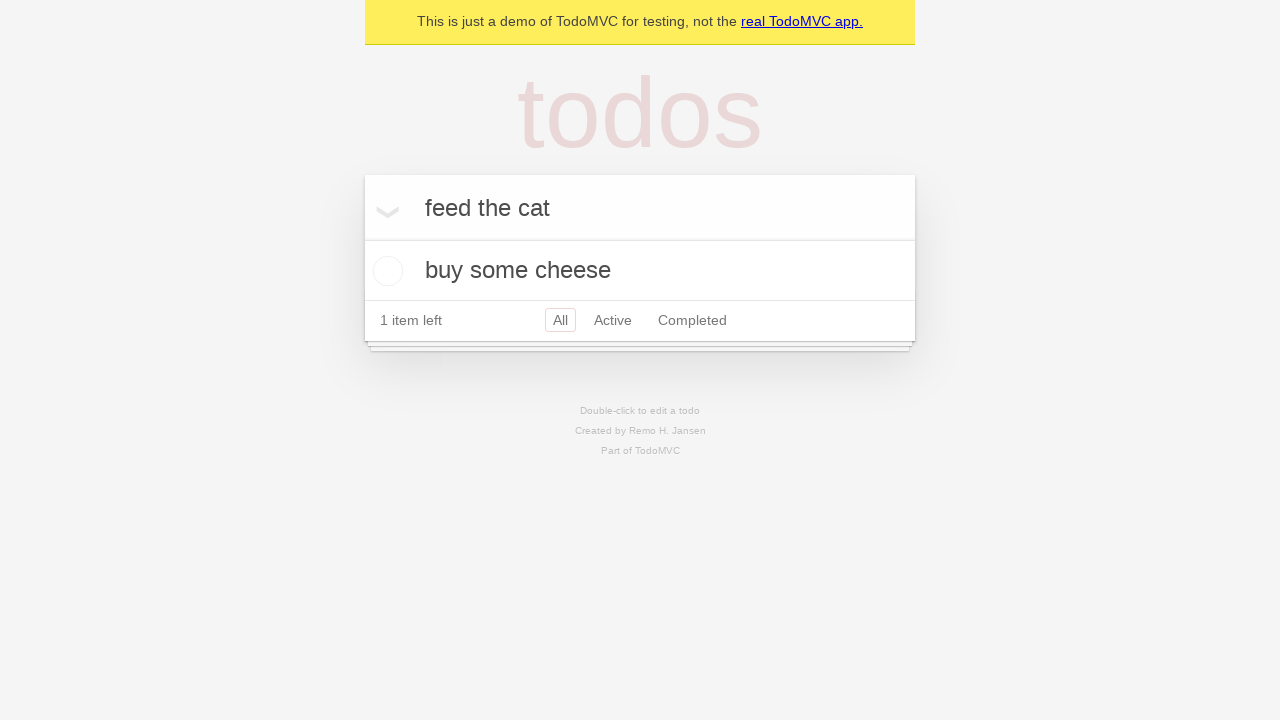

Pressed Enter to add second todo on .new-todo
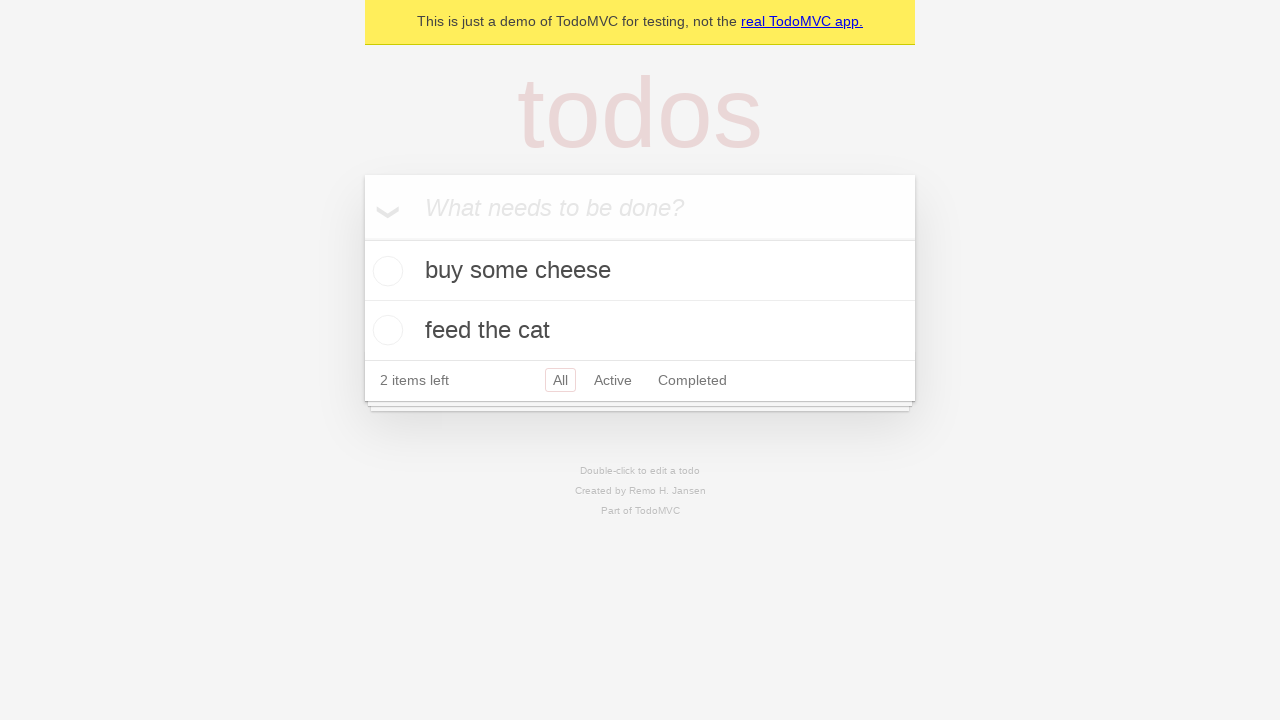

Filled new todo input with 'book a doctors appointment' on .new-todo
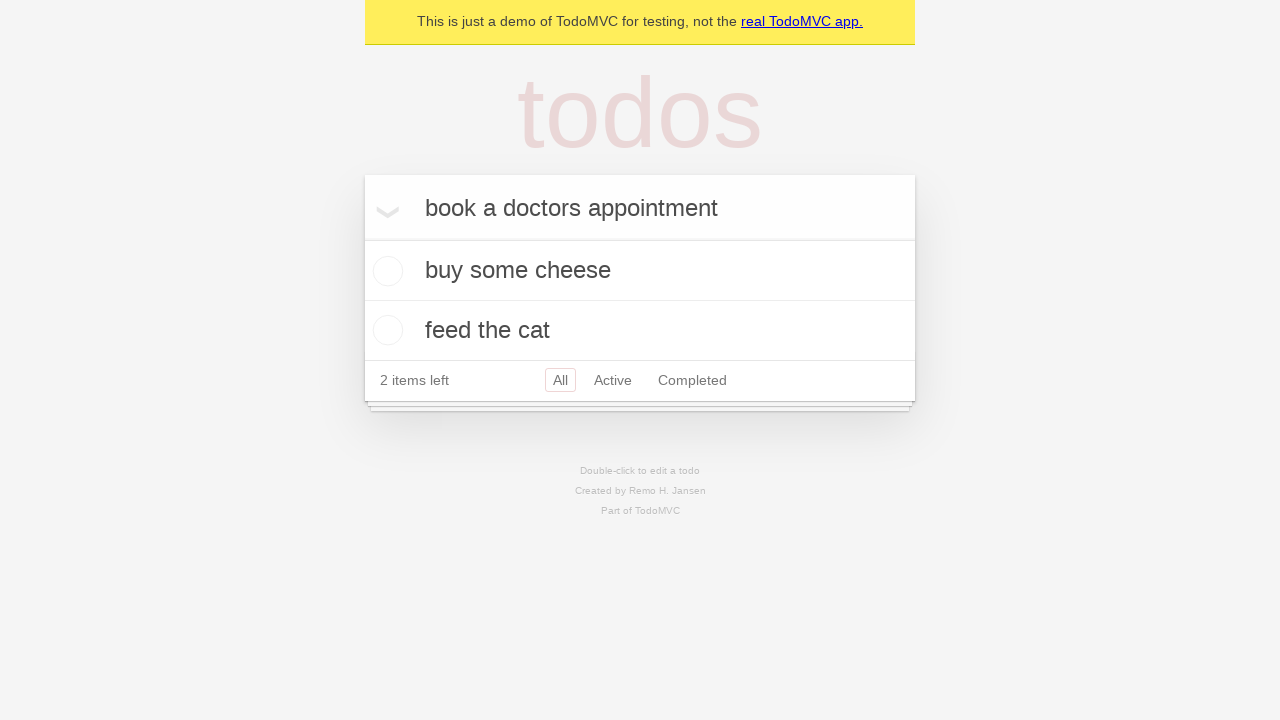

Pressed Enter to add third todo on .new-todo
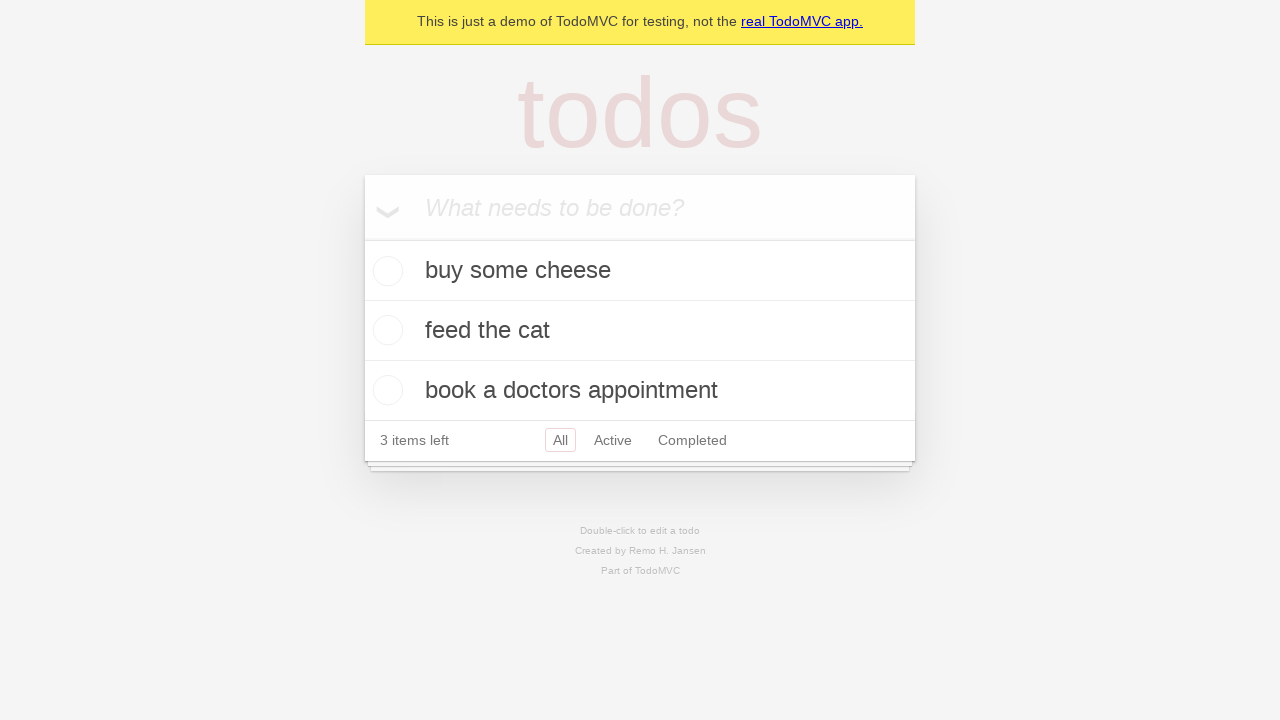

All three todos have been created and are visible
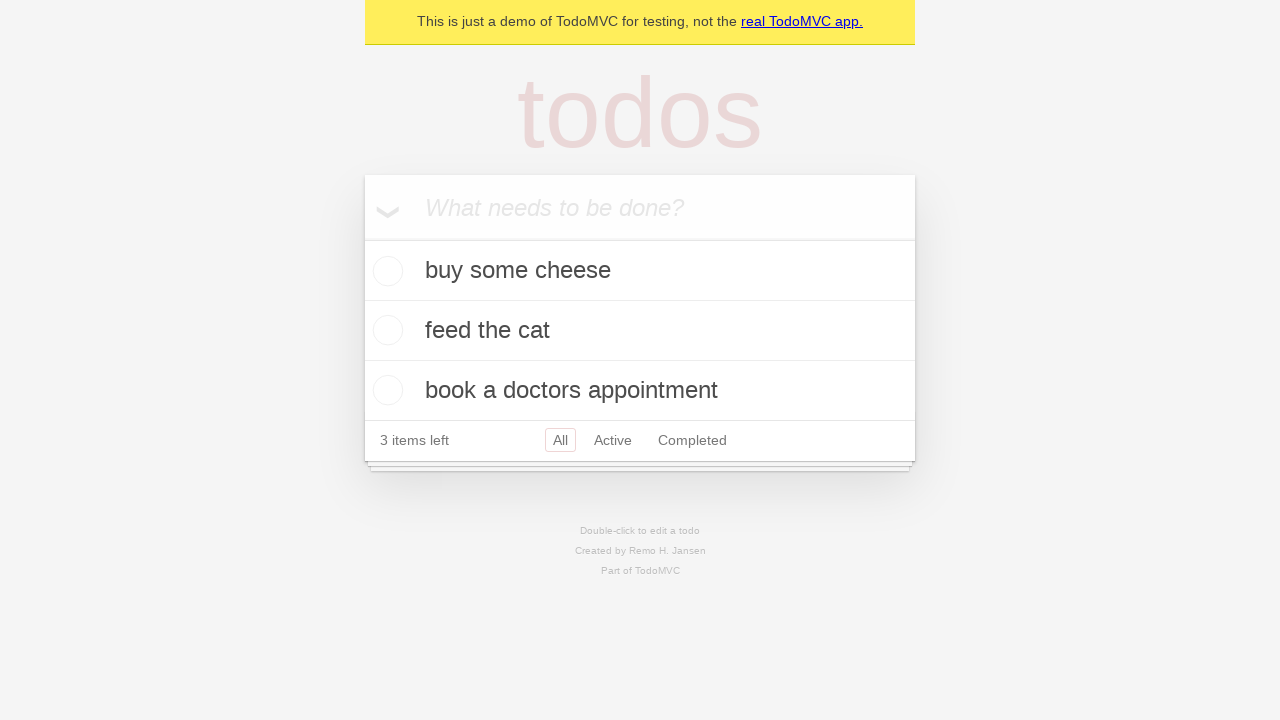

Marked second todo 'feed the cat' as complete at (385, 330) on .todo-list li .toggle >> nth=1
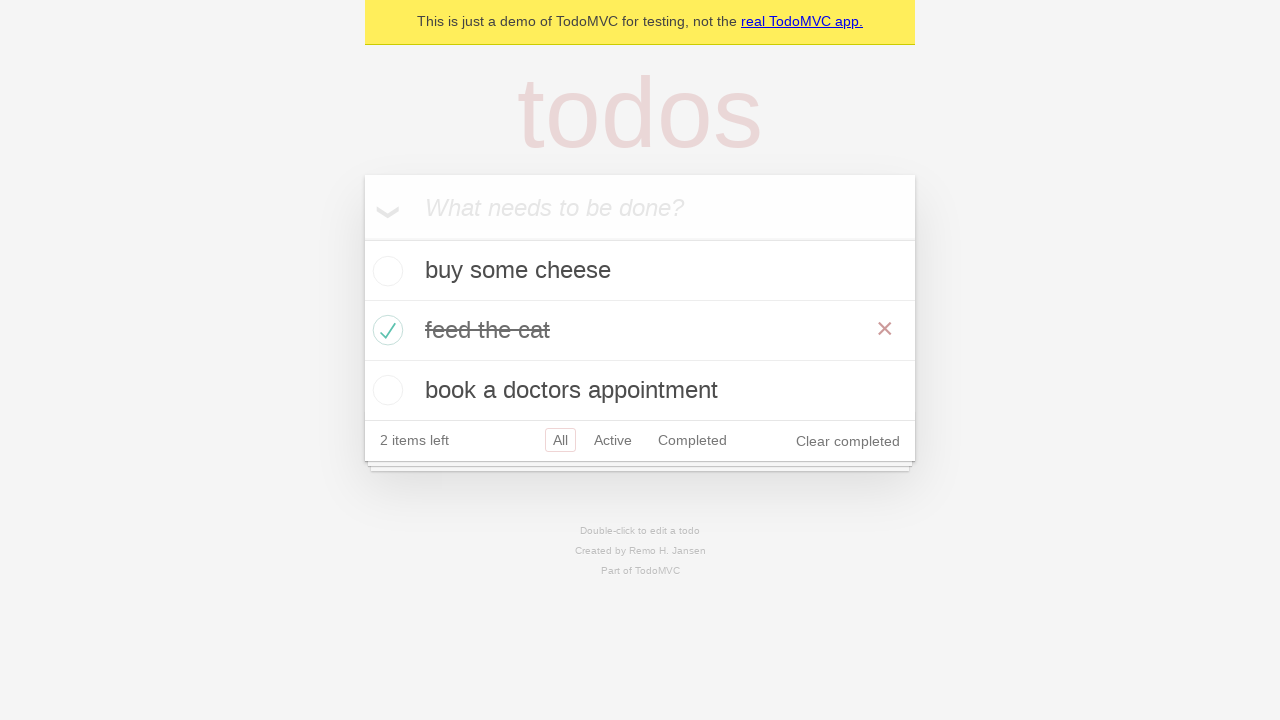

Clicked Active filter to display only incomplete items at (613, 440) on .filters >> text=Active
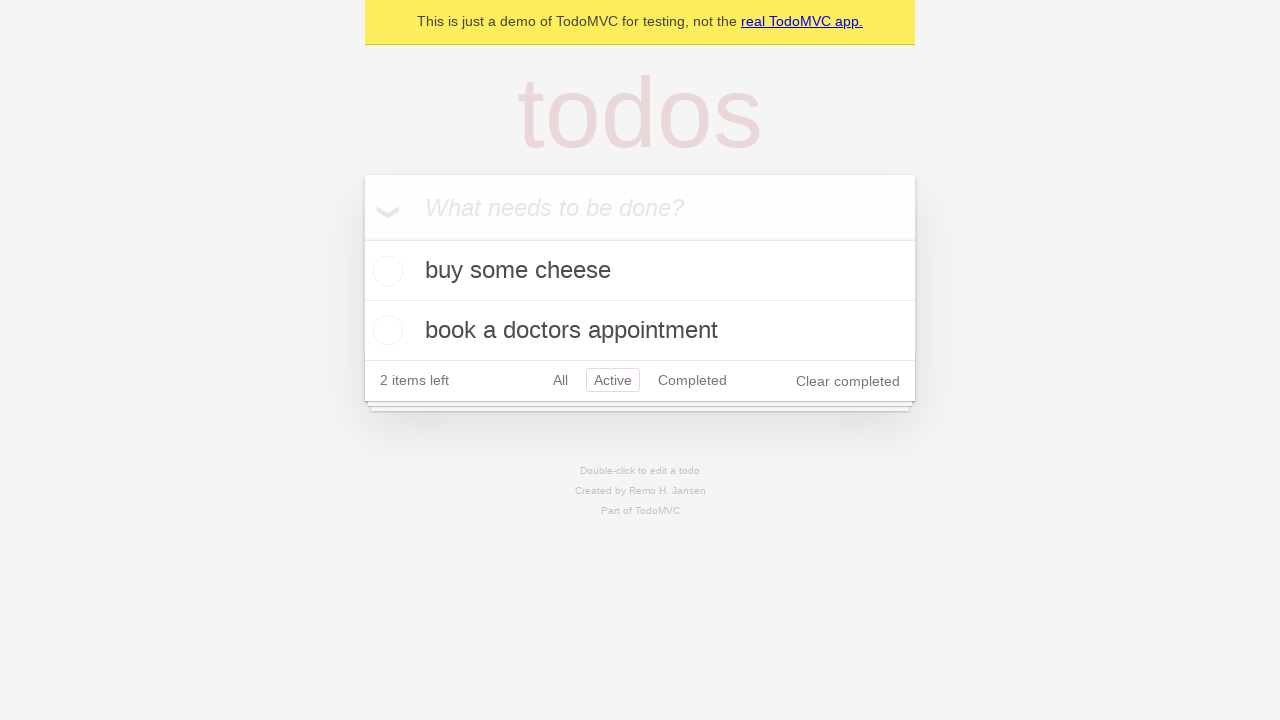

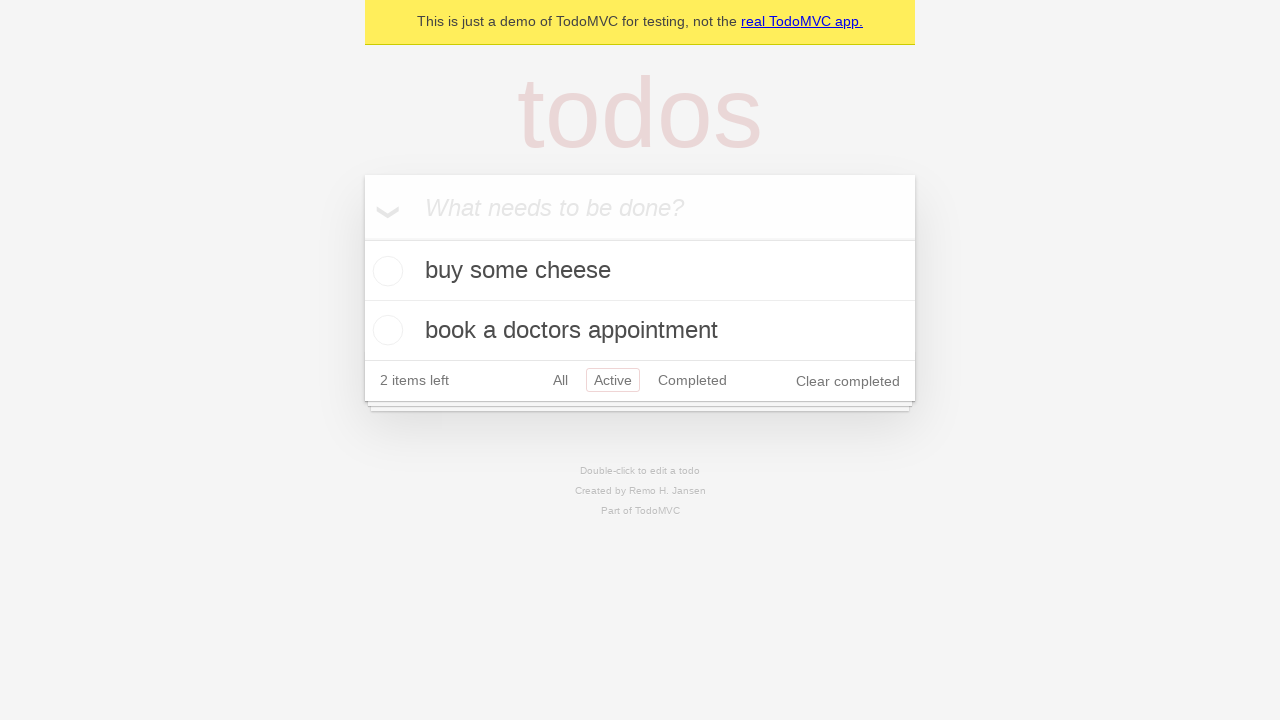